Tests mobile responsive navigation by setting device metrics to mobile viewport, clicking the navbar toggler, and navigating to the Library page

Starting URL: https://rahulshettyacademy.com/angularAppdemo/

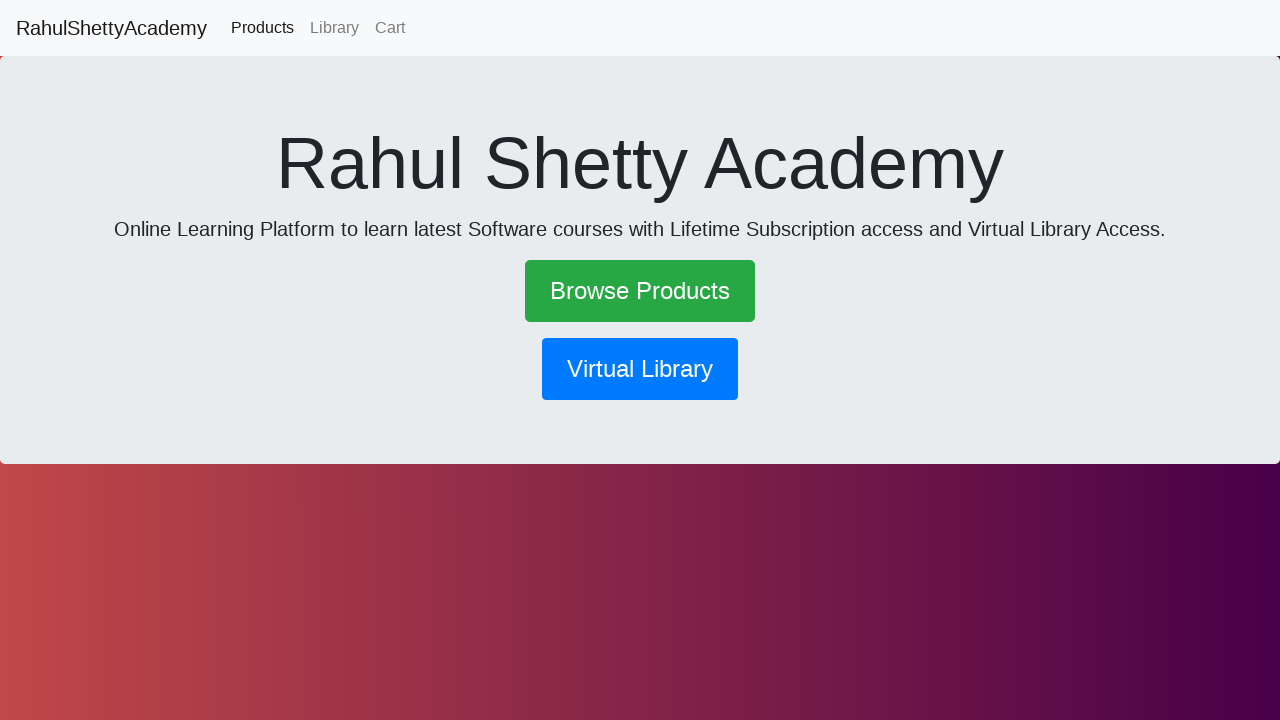

Navigated to https://rahulshettyacademy.com/angularAppdemo/
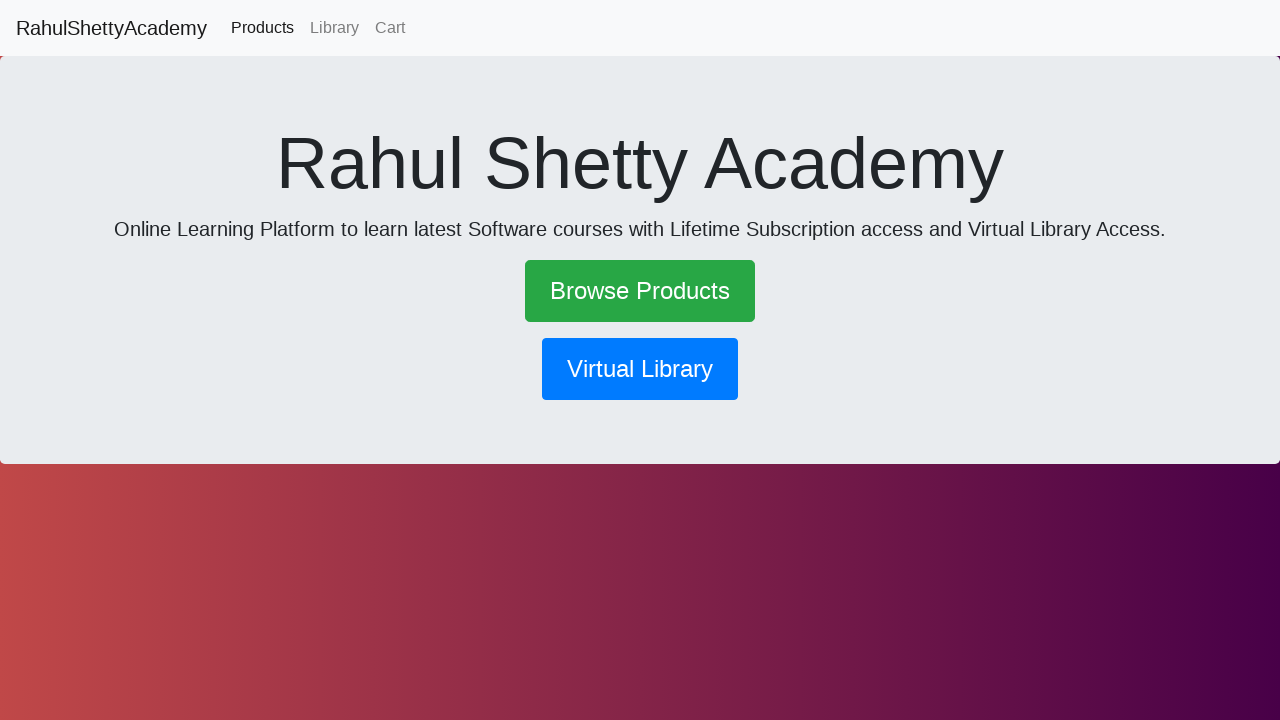

Set viewport to mobile dimensions (600x1000)
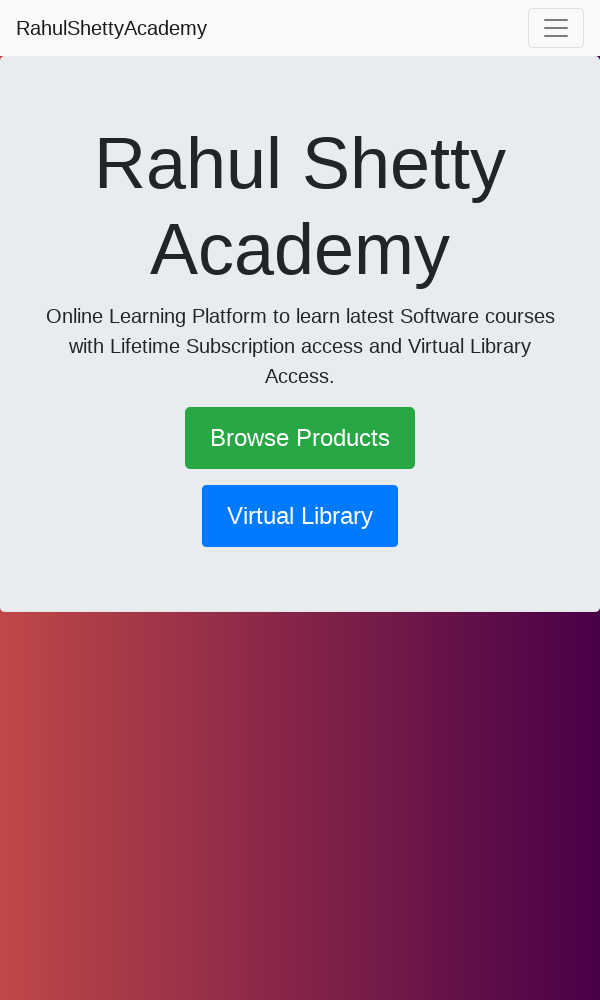

Clicked navbar toggler (hamburger menu) at (556, 28) on .navbar-toggler
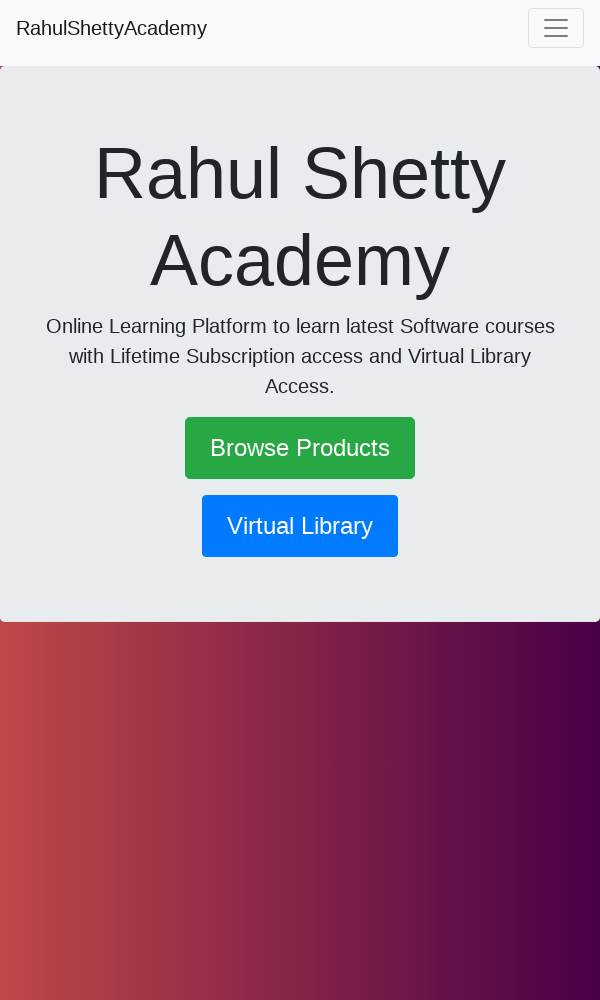

Waited 3 seconds for menu to expand
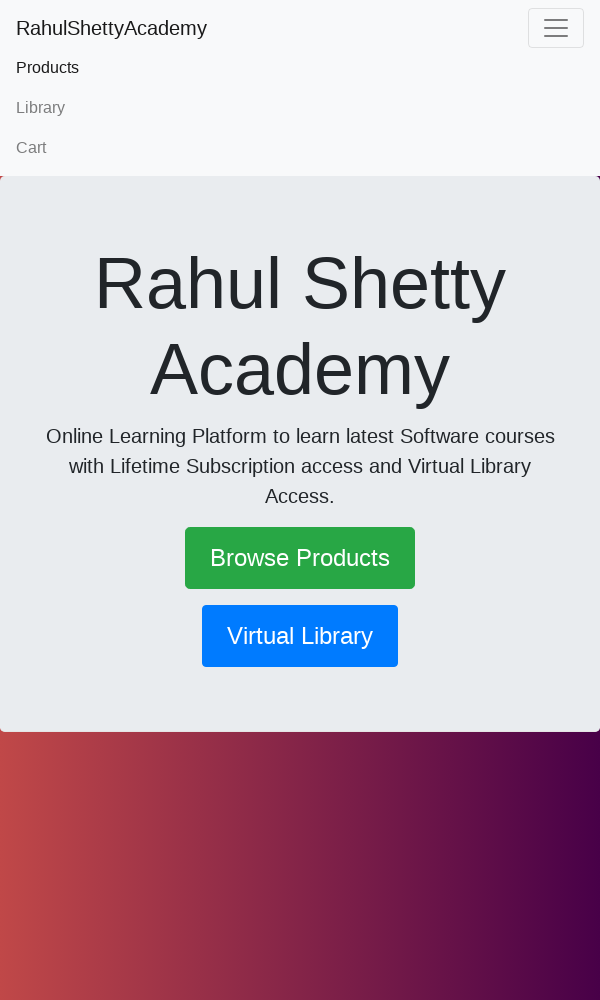

Clicked on Library link at (300, 108) on text=Library
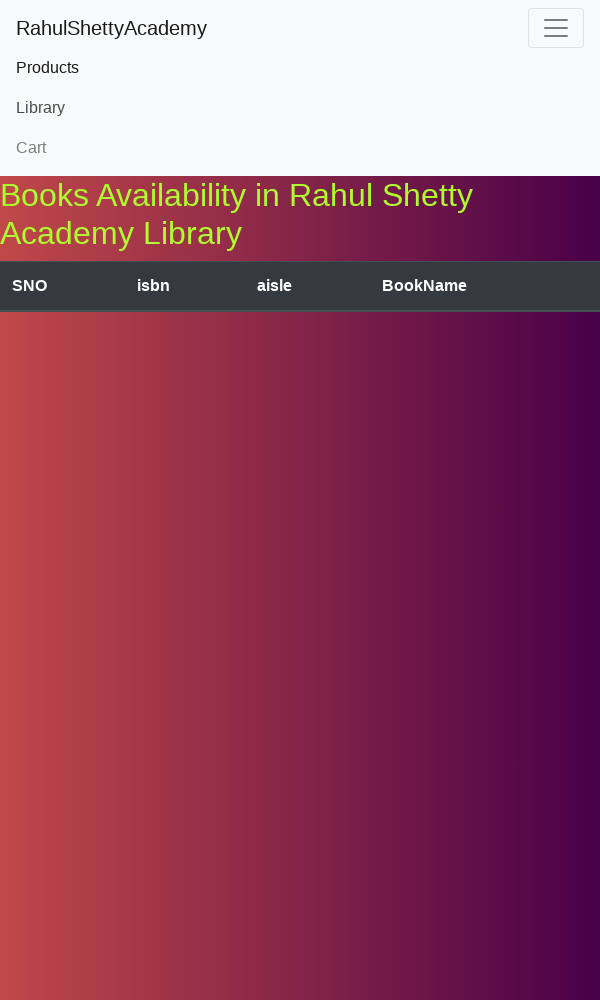

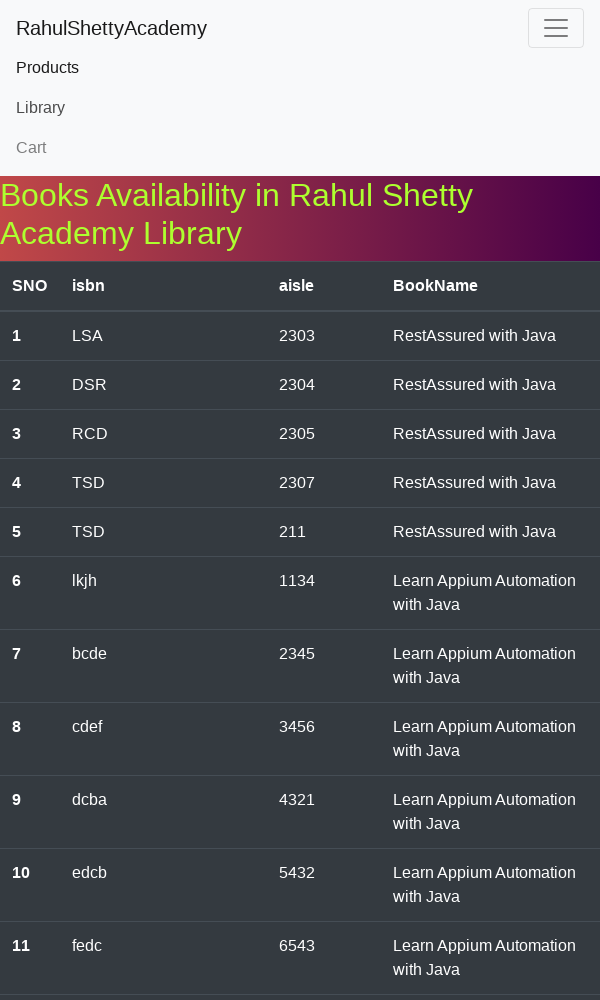